Tests JavaScript alert handling by clicking a button that triggers an alert, then accepting it, sending keys to a prompt, and dismissing an alert on a Selenium practice page.

Starting URL: https://omayo.blogspot.com/

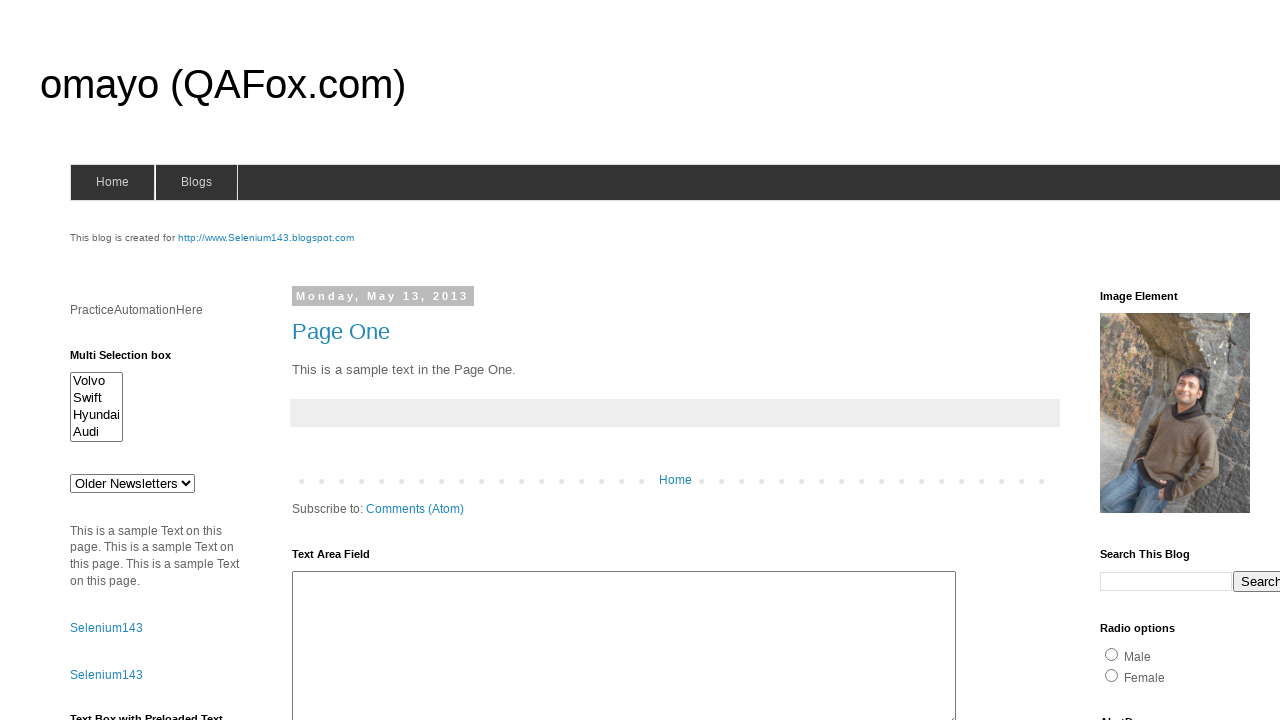

Clicked alert button to trigger first alert at (1154, 361) on input#alert1
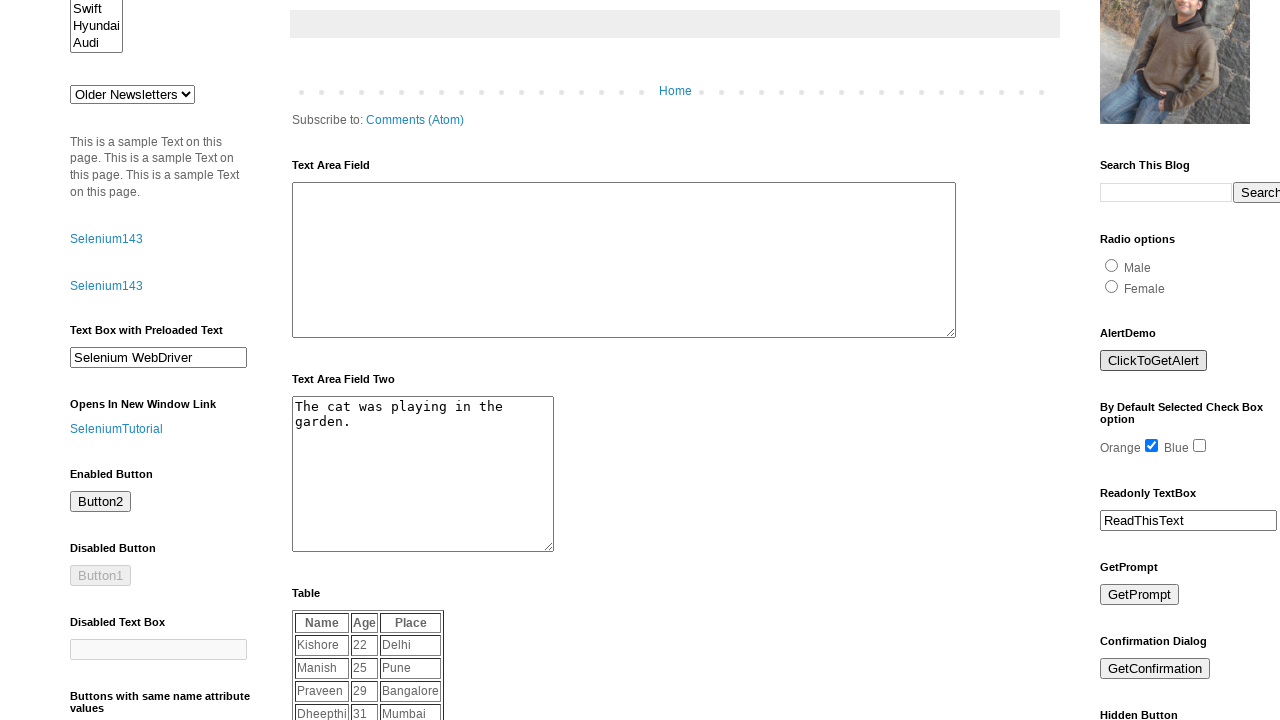

Set up dialog handler to accept alerts
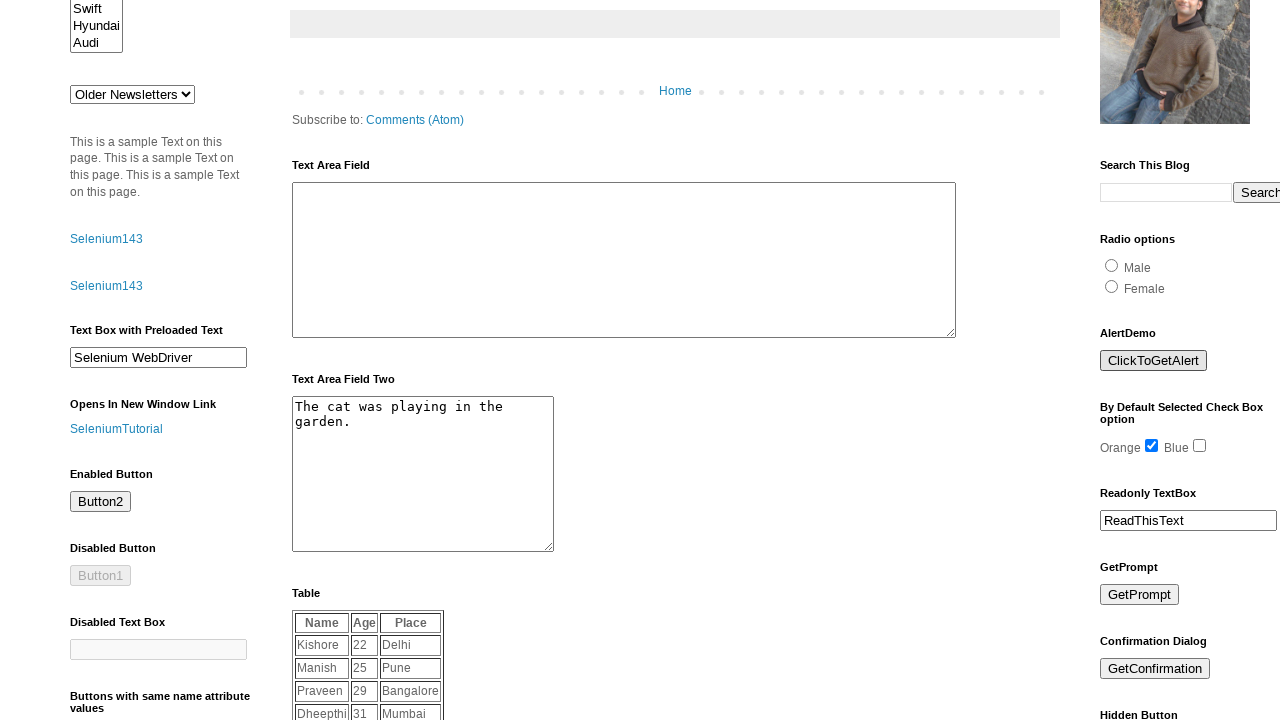

Waited 500ms for alert processing
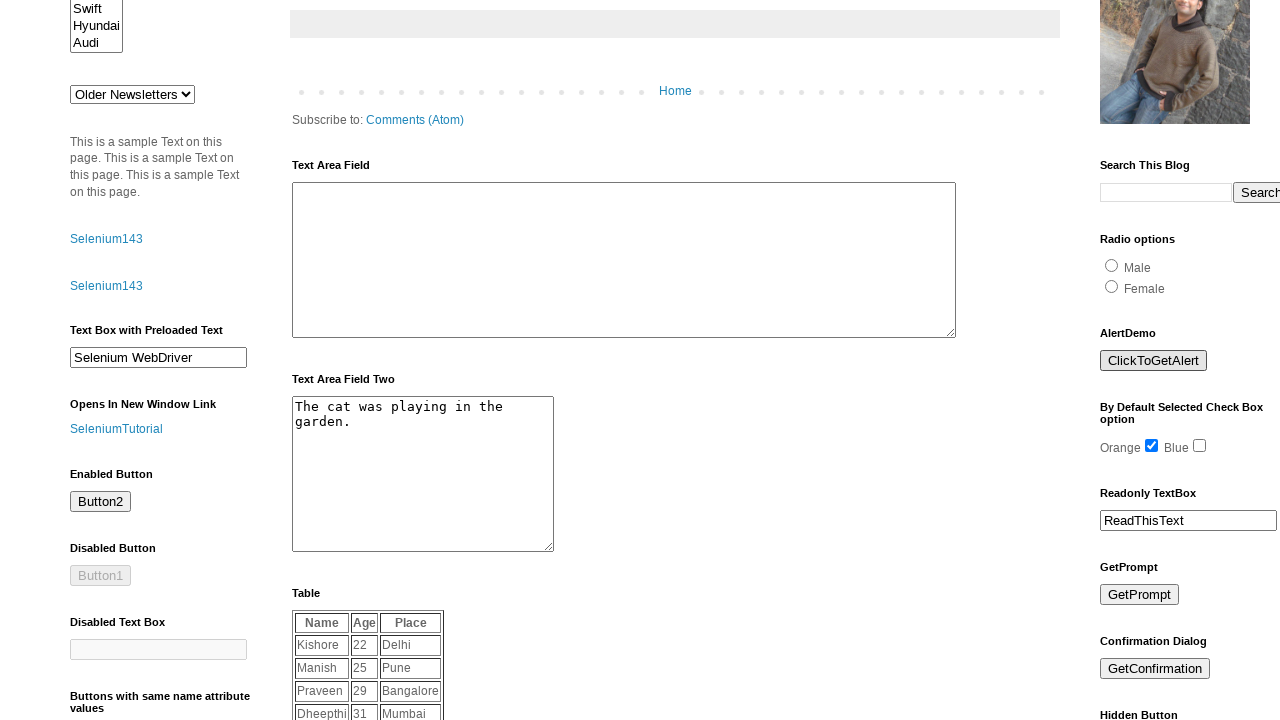

Set up dialog handler to accept prompts with 'name' text
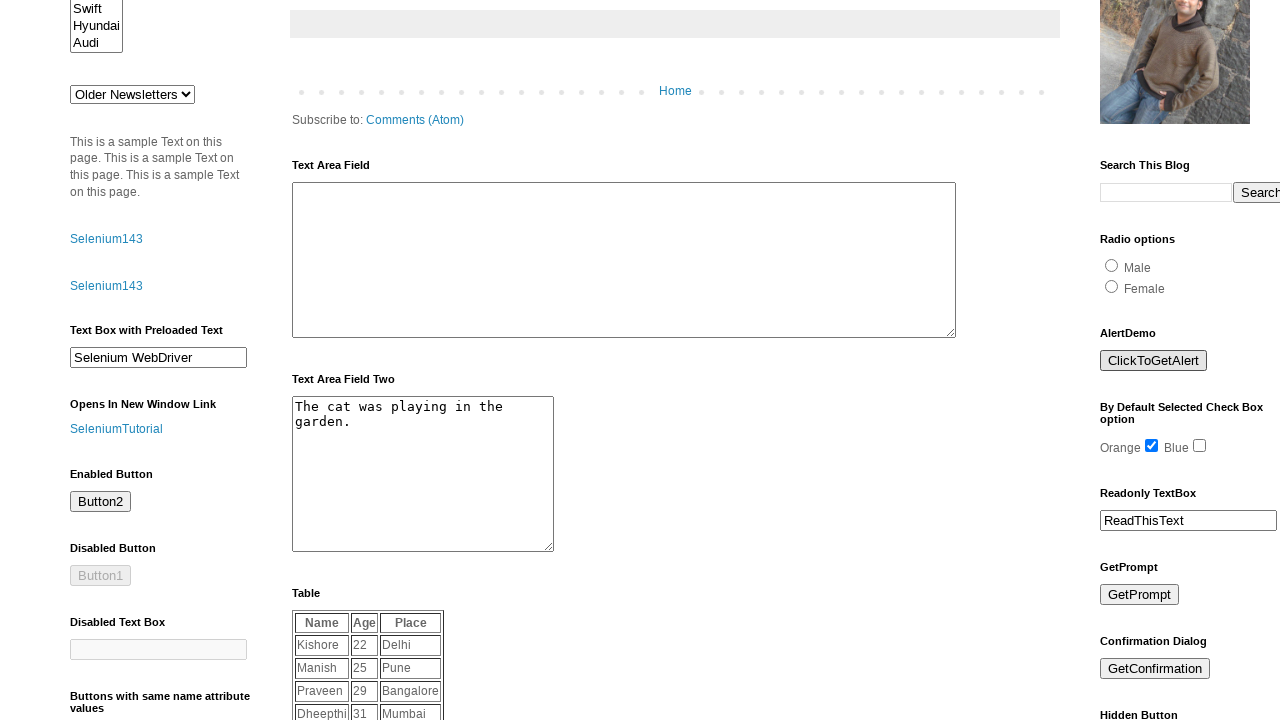

Set up one-time dialog handler to accept next alert
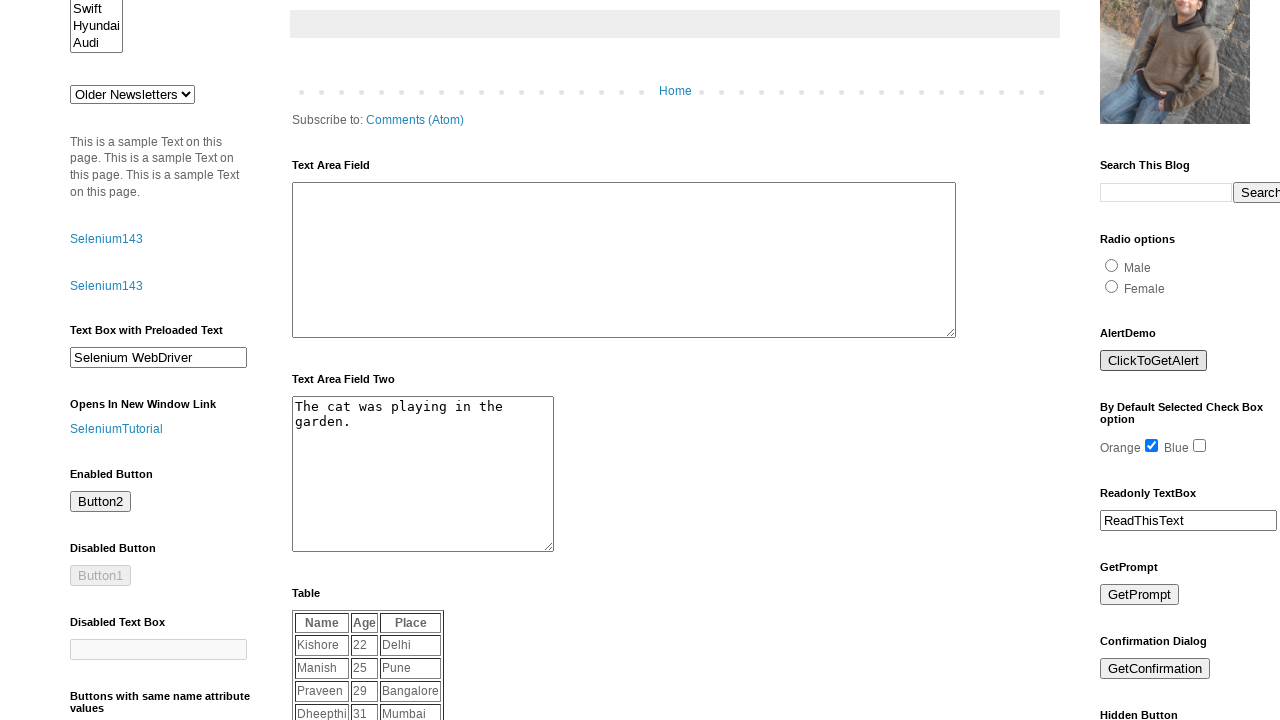

Clicked alert button to trigger alert and accept it at (1154, 361) on input#alert1
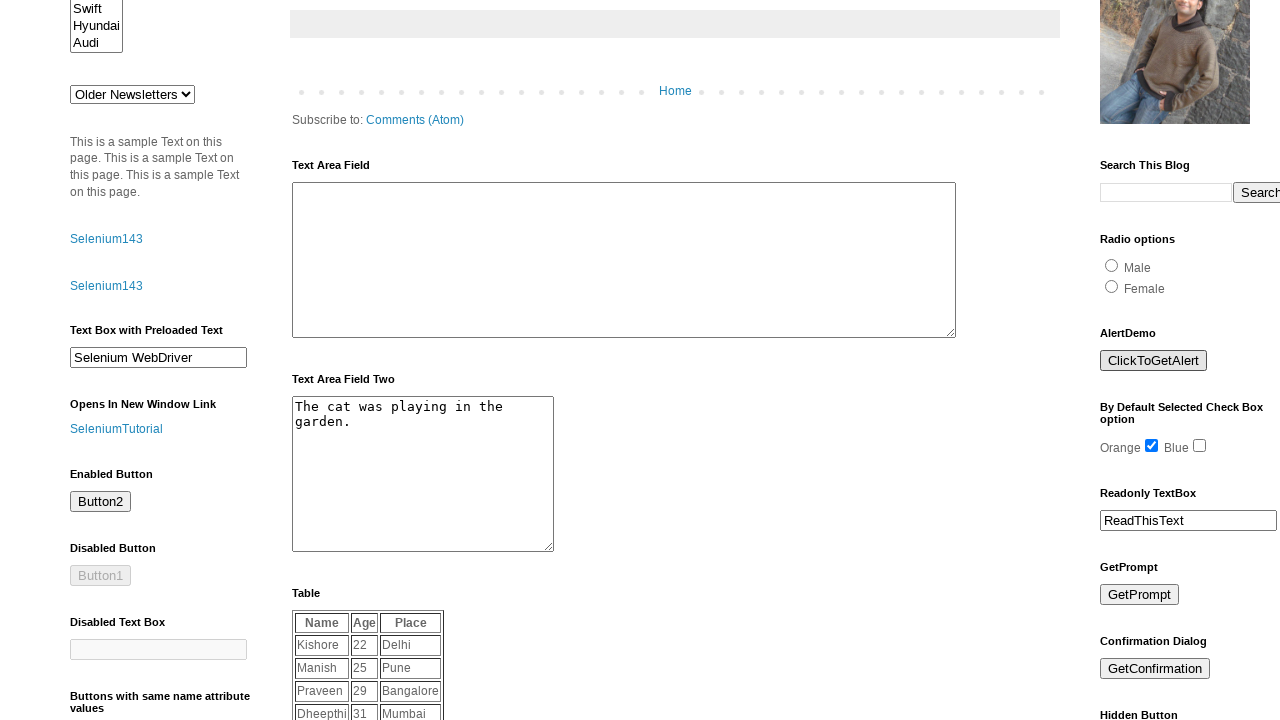

Set up one-time dialog handler to accept prompt with 'name' input
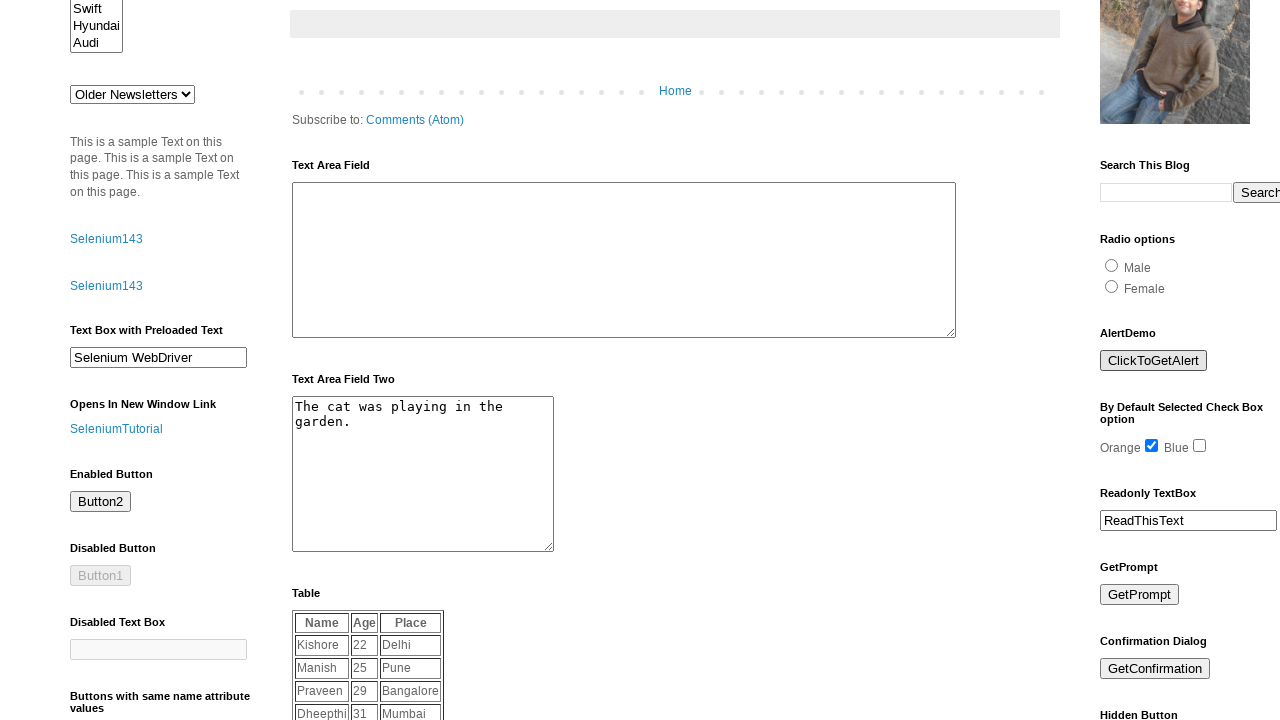

Set up one-time dialog handler to dismiss next alert
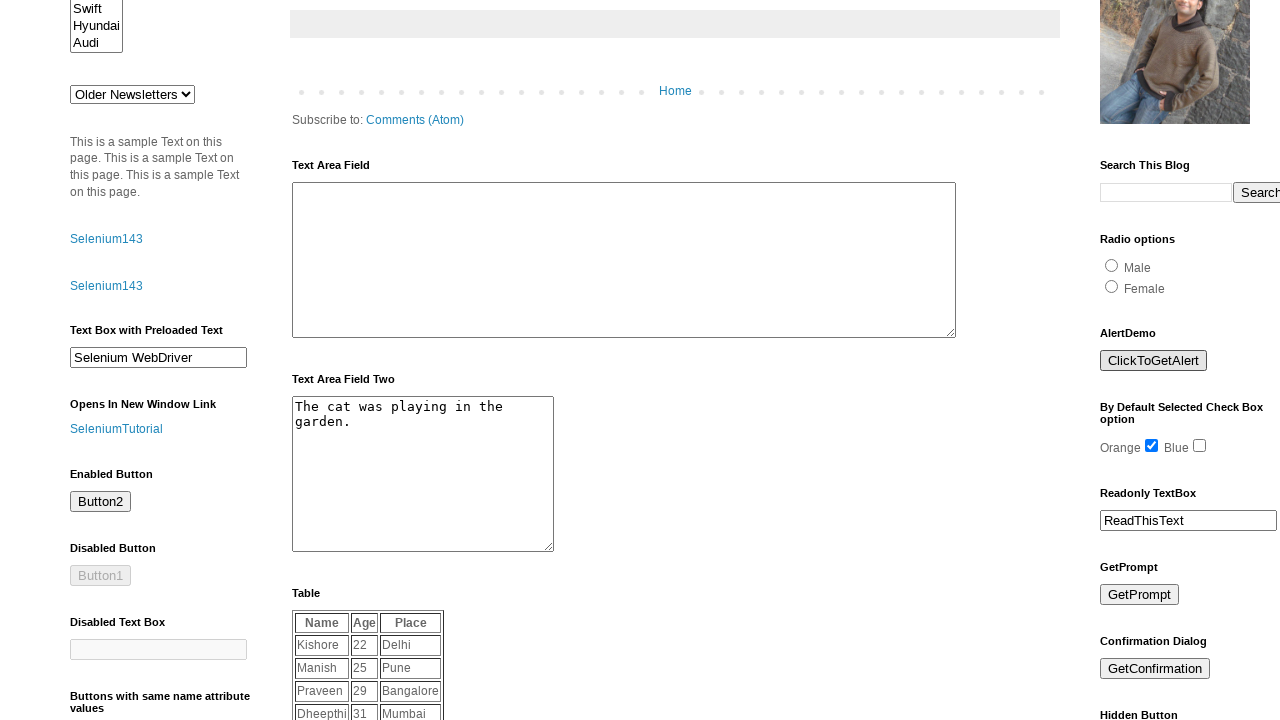

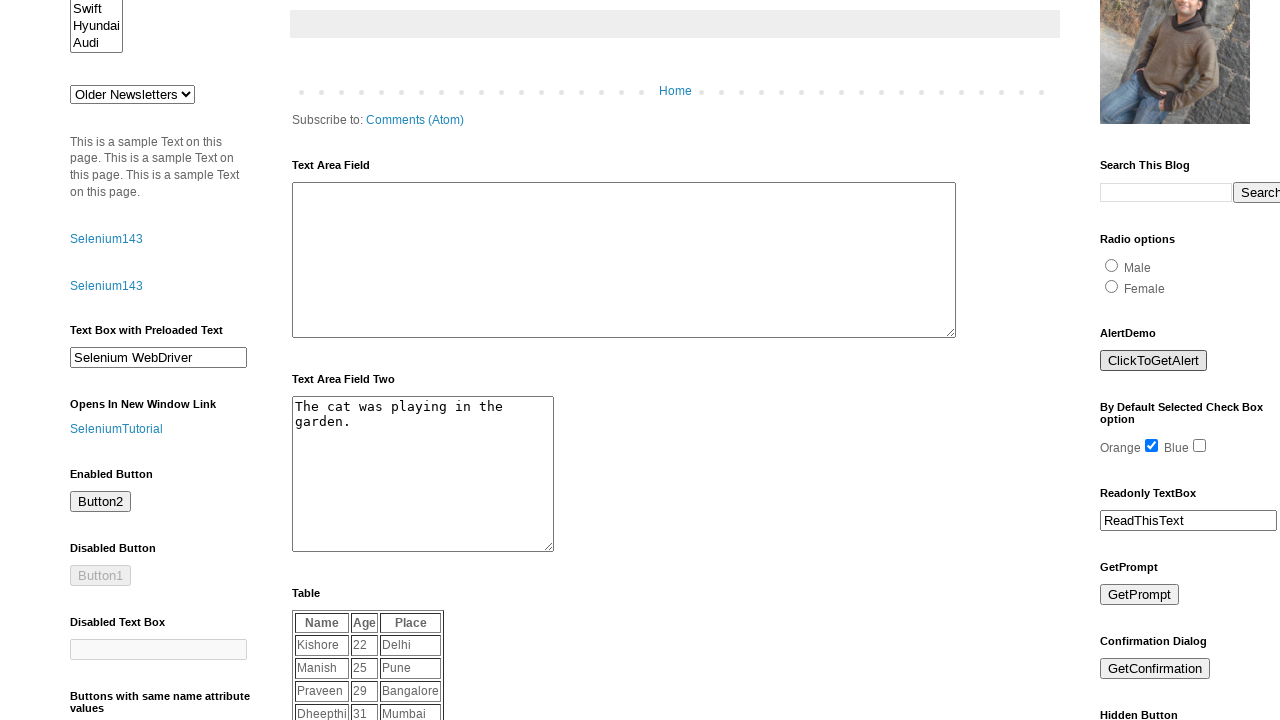